Tests double-click functionality on W3Schools example page by clearing a field, entering new text, double-clicking a button to copy the value, and verifying the result

Starting URL: https://www.w3schools.com/tags/tryit.asp?filename=tryhtml5_ev_ondblclick3

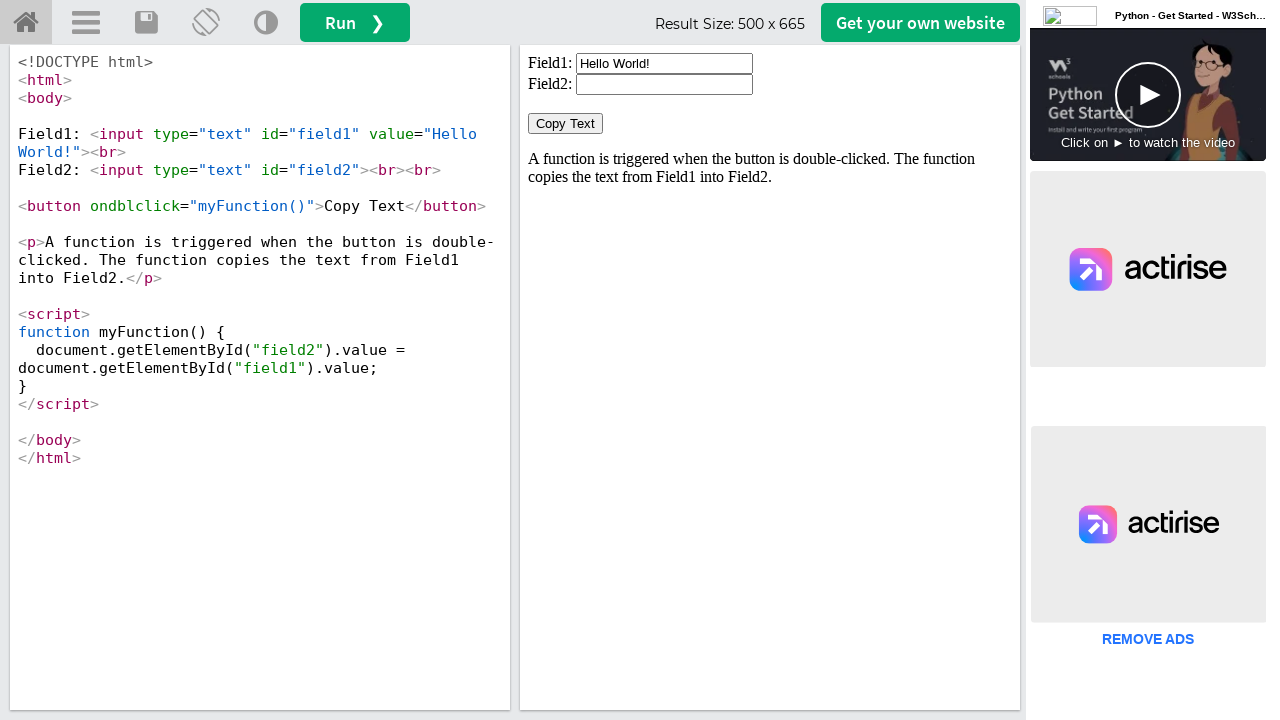

Located iframe with ID 'iframeResult' containing the demo
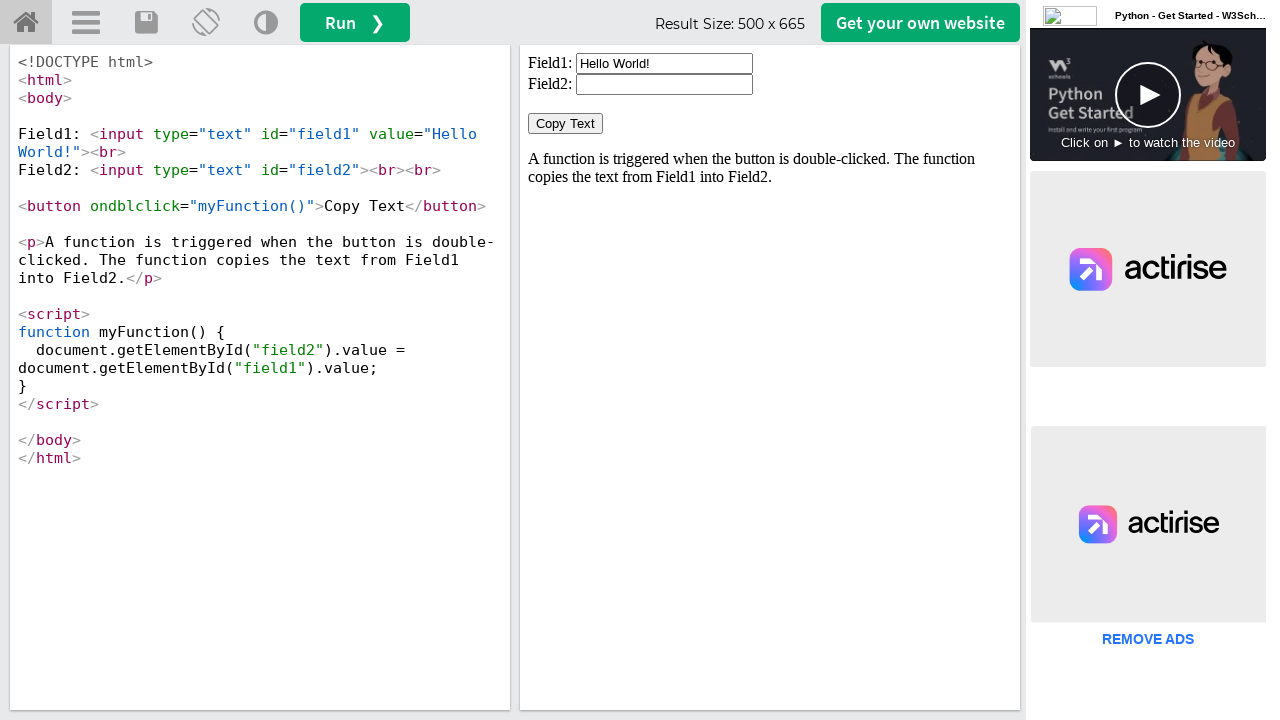

Cleared the first field (#field1) on iframe#iframeResult >> internal:control=enter-frame >> #field1
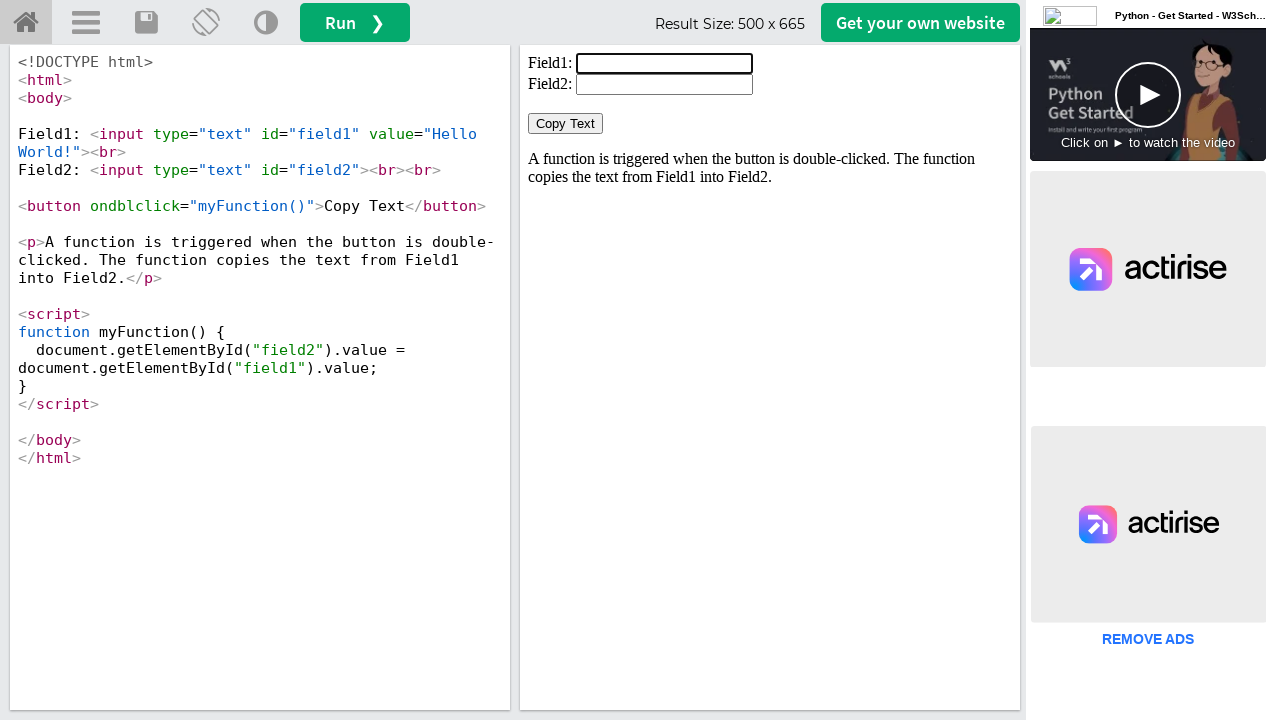

Filled first field (#field1) with 'New Value' on iframe#iframeResult >> internal:control=enter-frame >> #field1
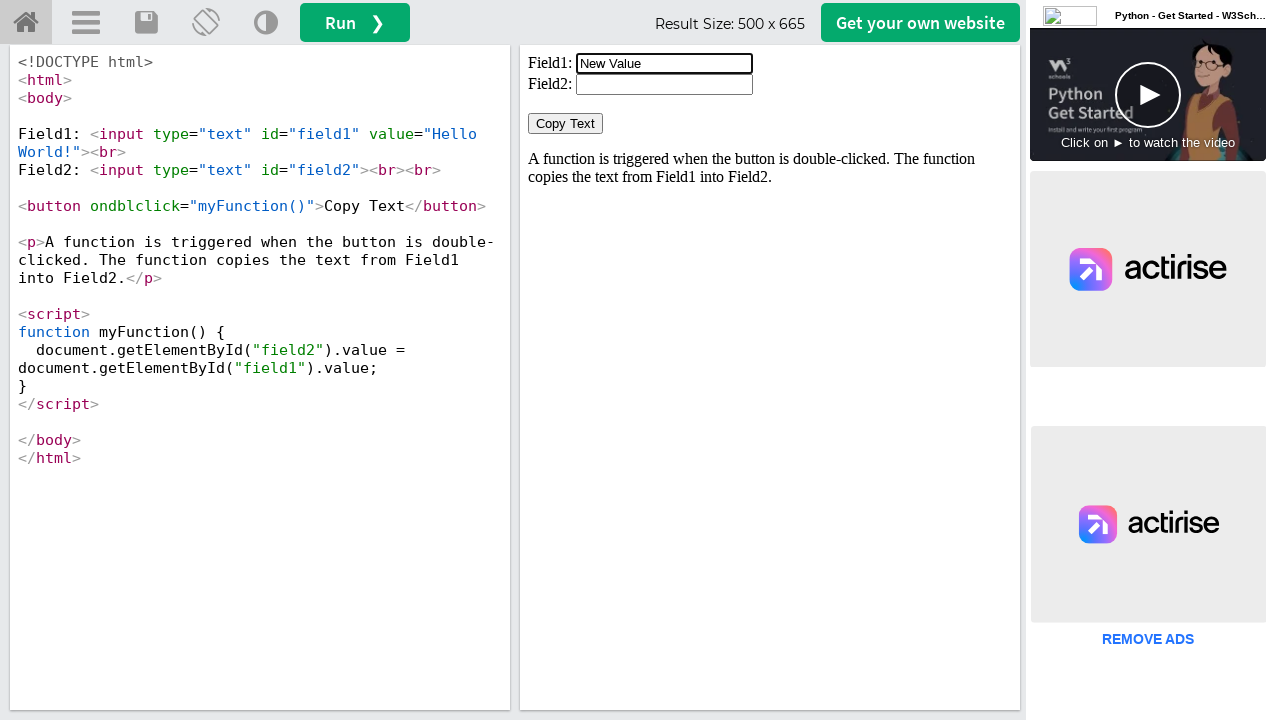

Double-clicked the copy button to copy value from field1 to field2 at (566, 124) on iframe#iframeResult >> internal:control=enter-frame >> button
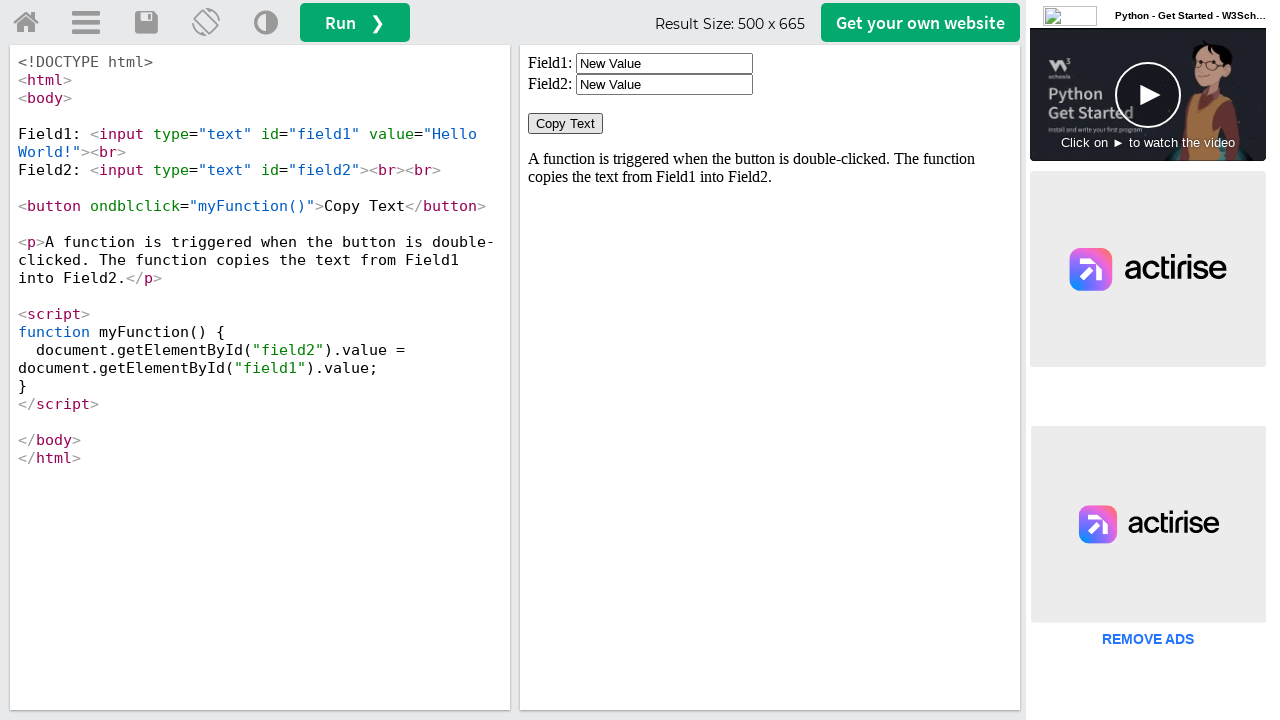

Retrieved value from second field (#field2) for verification
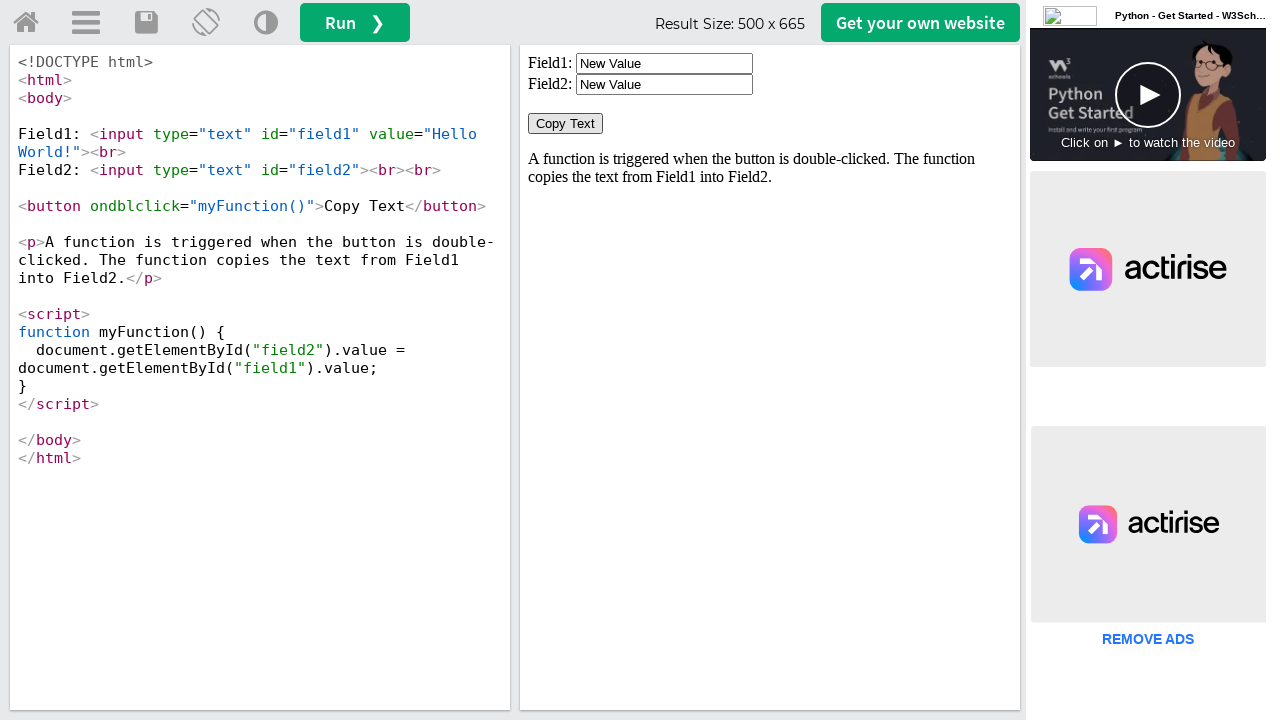

Test passed - field2 value matches expected 'New Value'
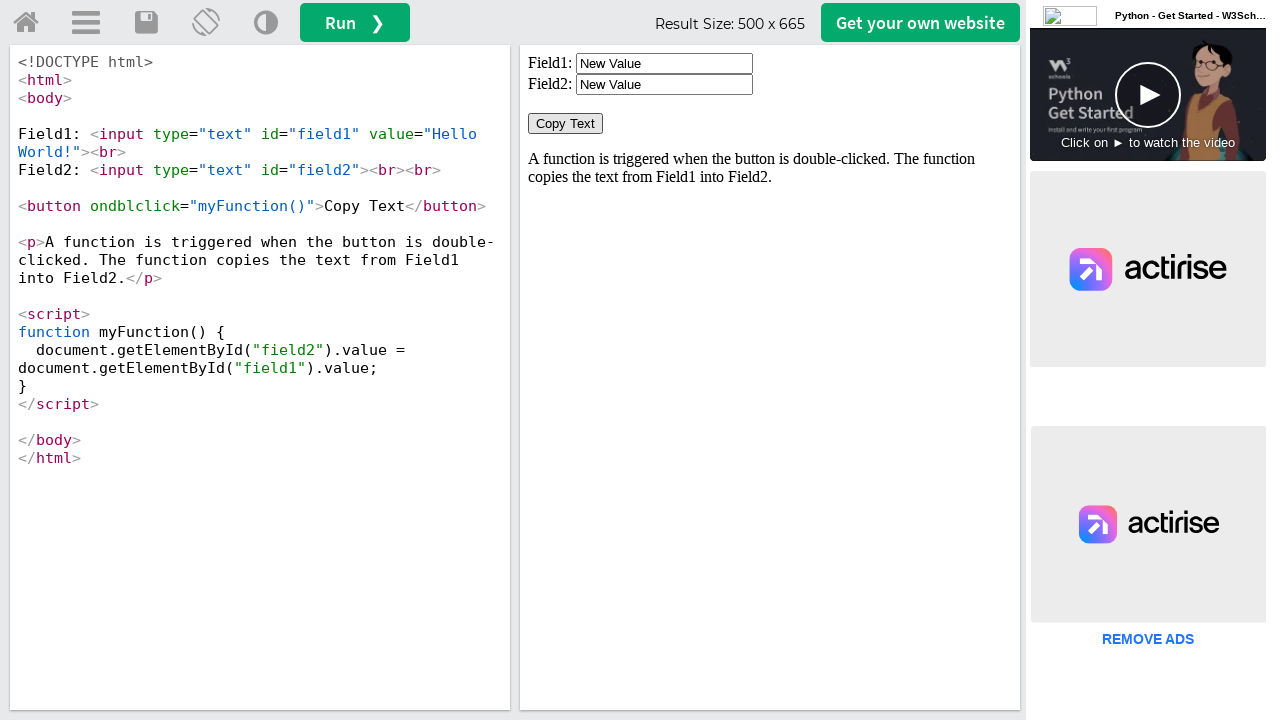

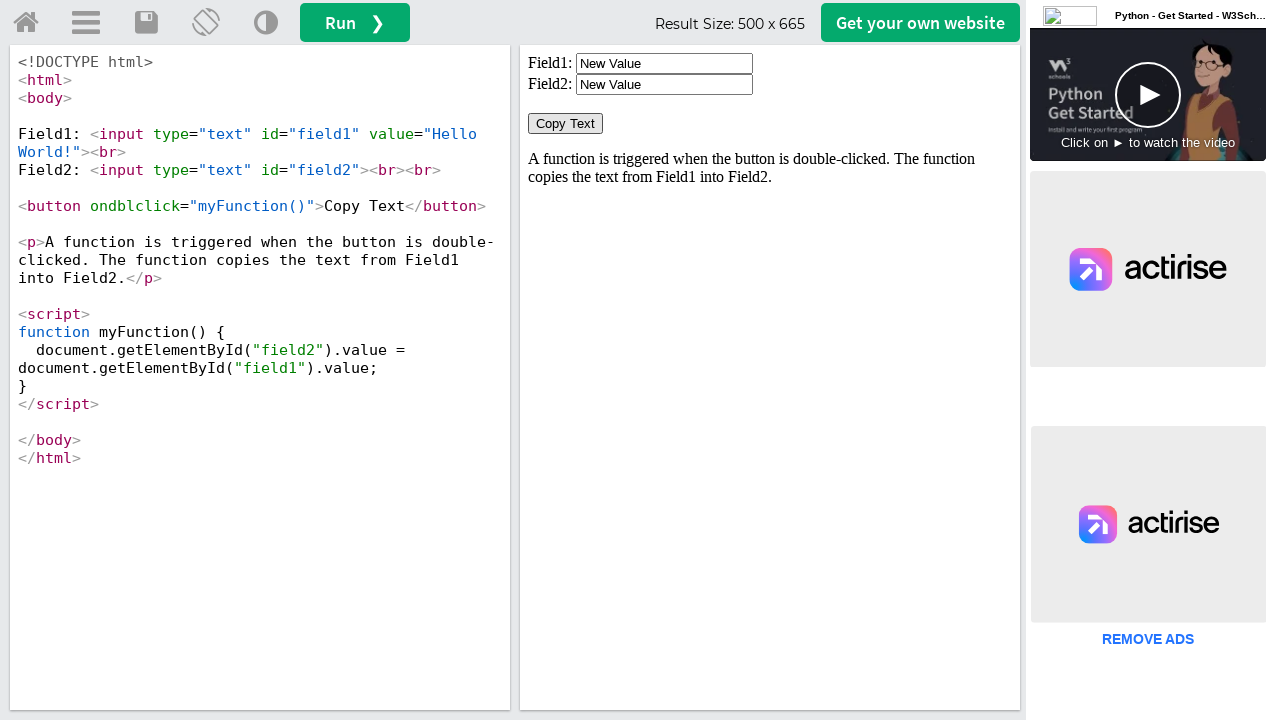